Tests CNPJ validation on a Brazilian registration page by entering a CNPJ number and checking if the system recognizes it as registered by looking for specific response messages.

Starting URL: https://canaldigital.fatorconnect.com.br/cadastro/validar-dados

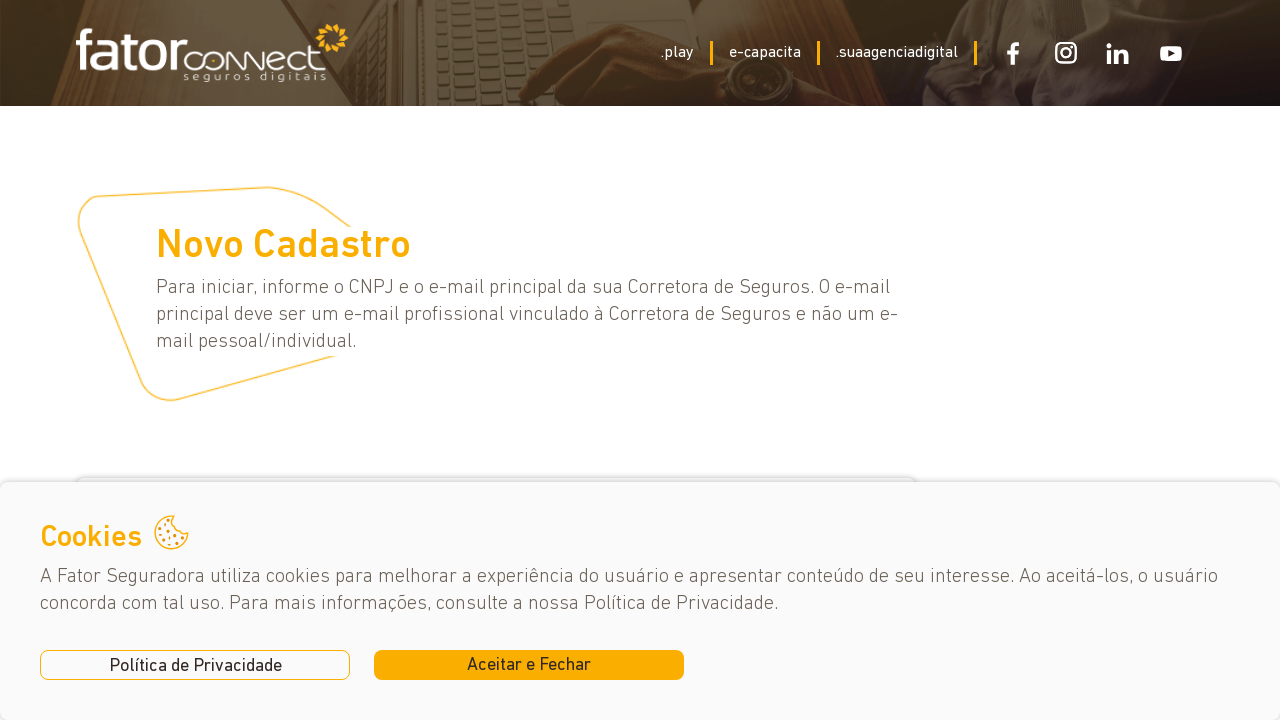

Generated sample Brazilian CNPJ for testing
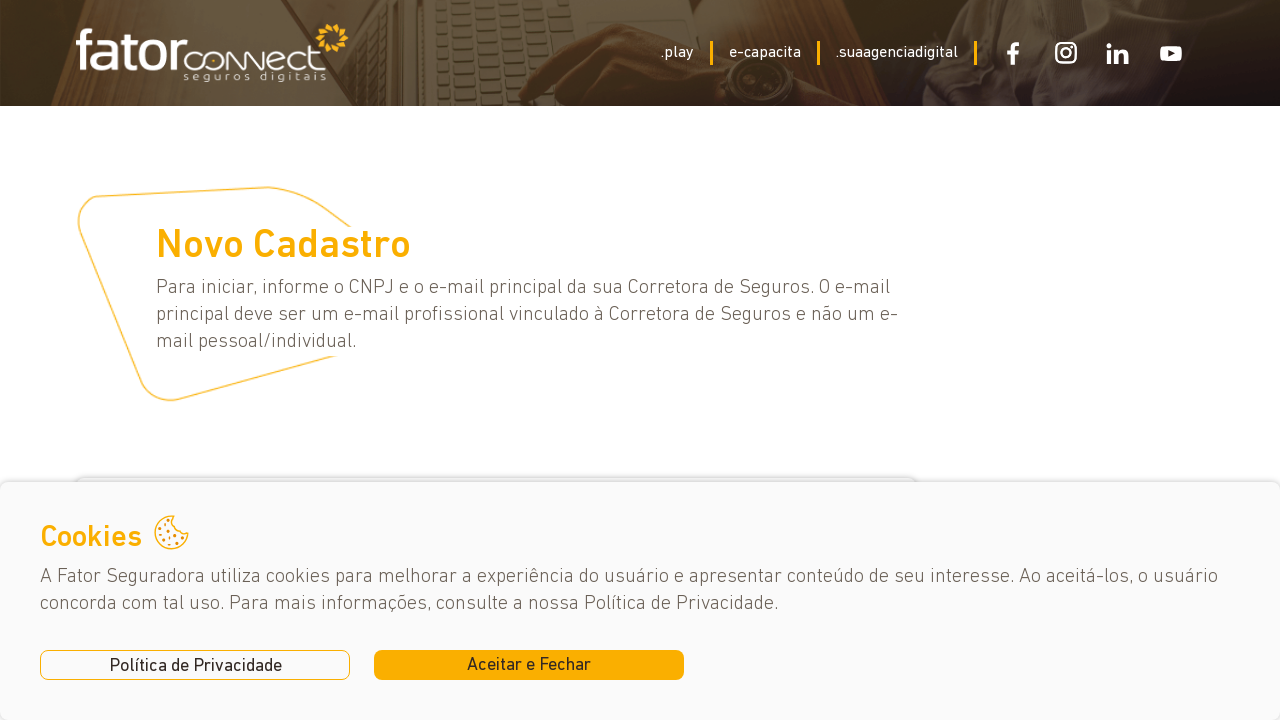

CNPJ input field became visible
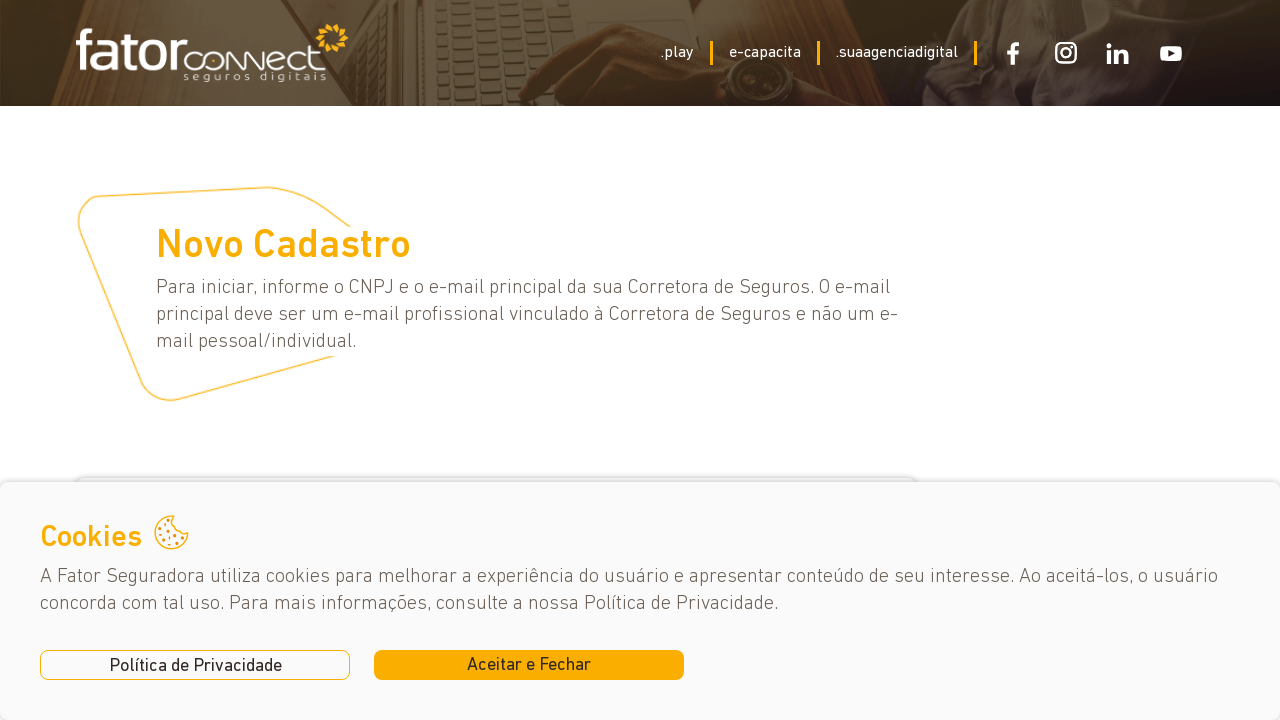

Clicked on CNPJ input field
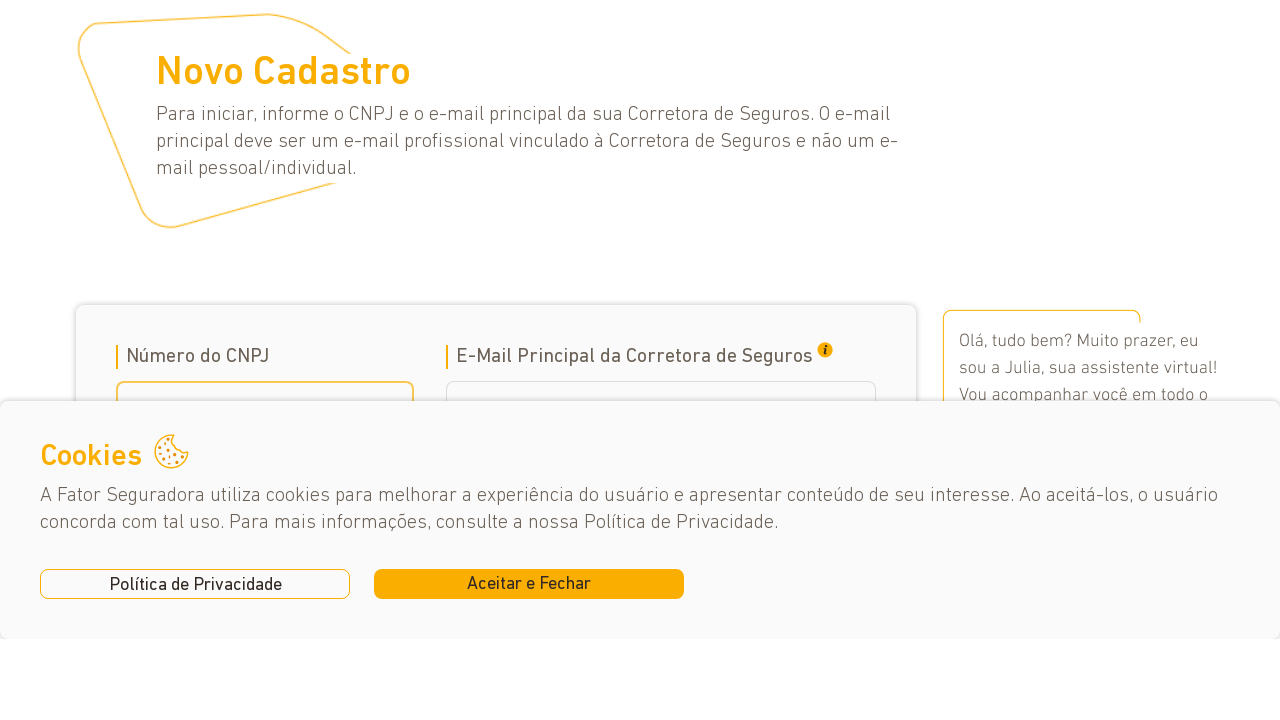

Filled CNPJ field with '12.345.678/0001-95'
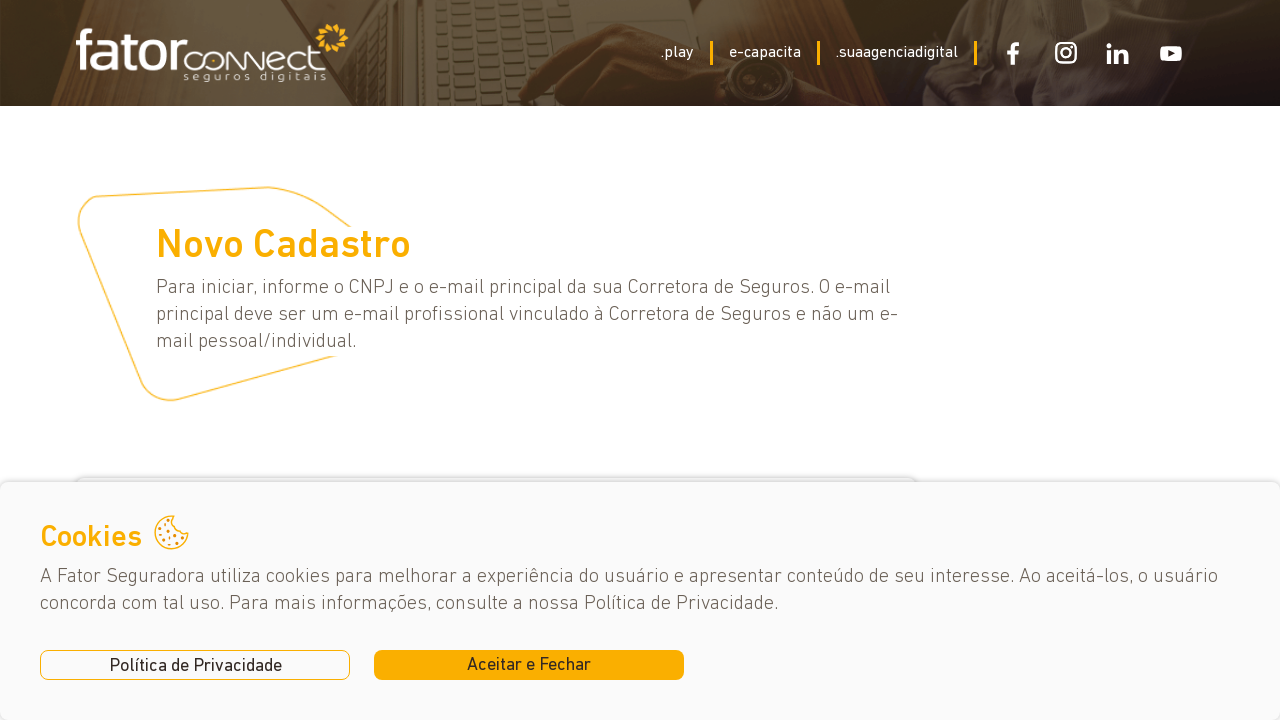

Email input field became visible
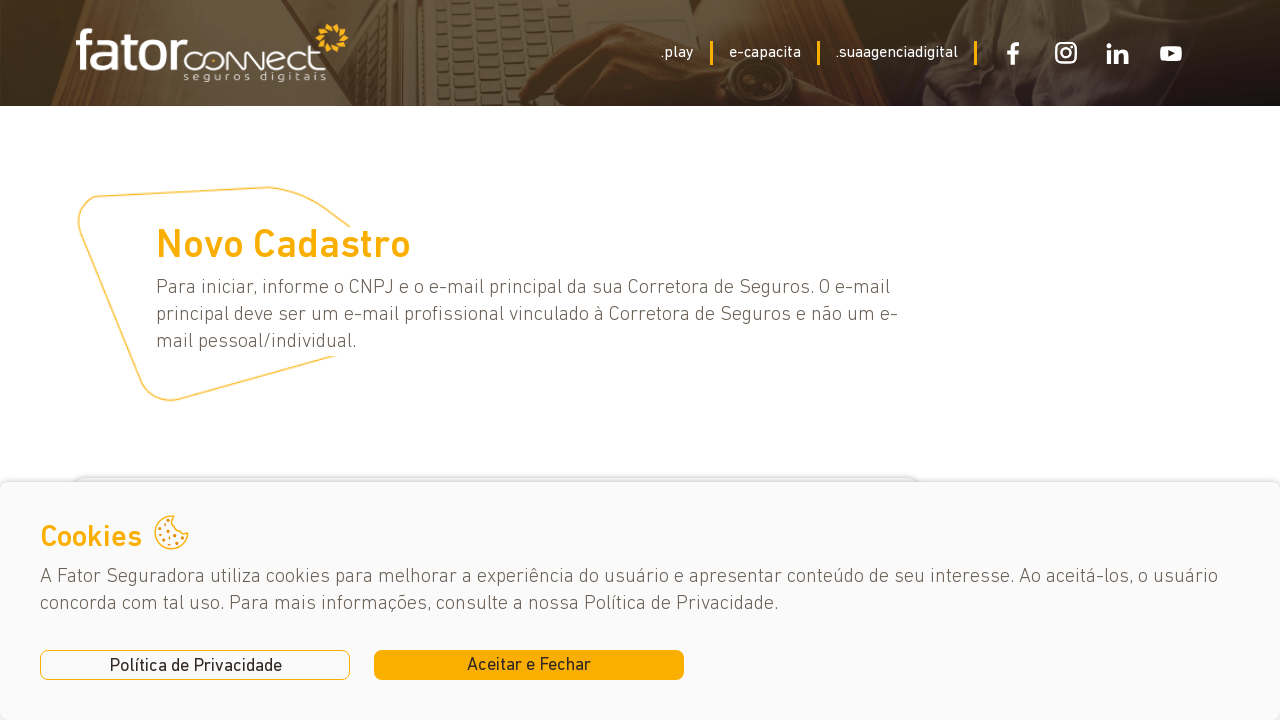

Clicked on email input field to trigger CNPJ validation
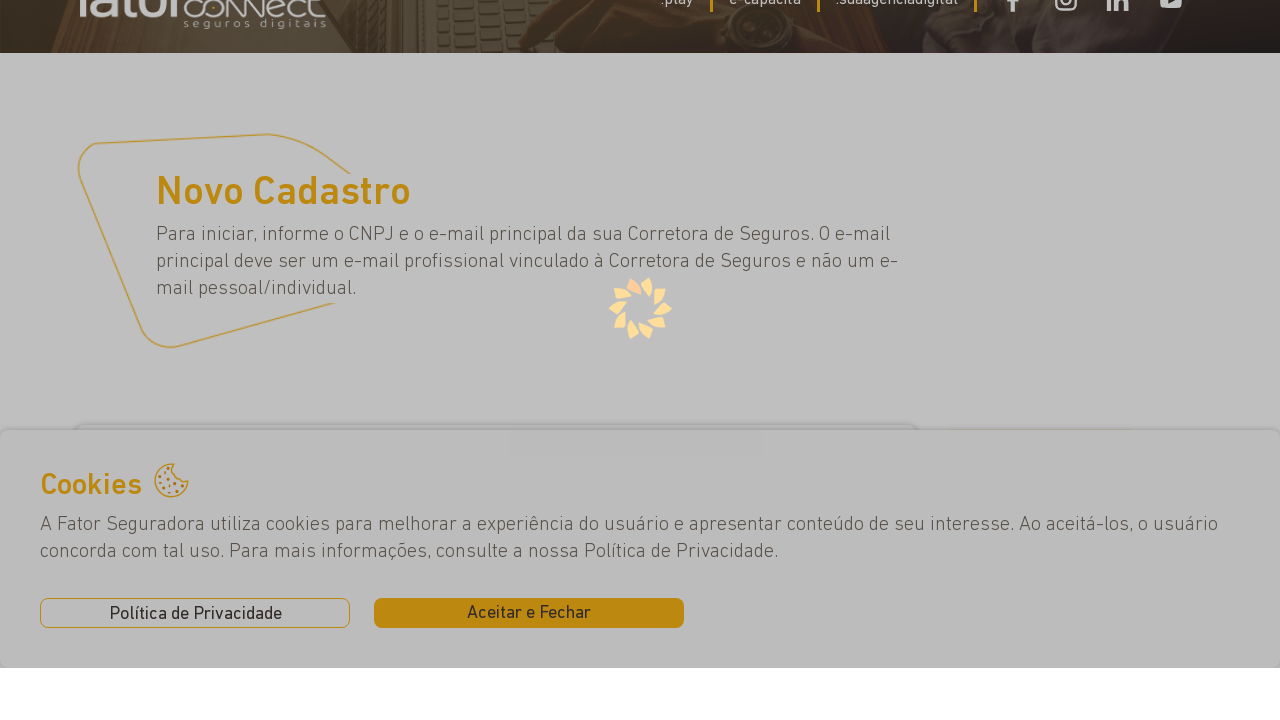

Neither response message appeared - CNPJ not registered
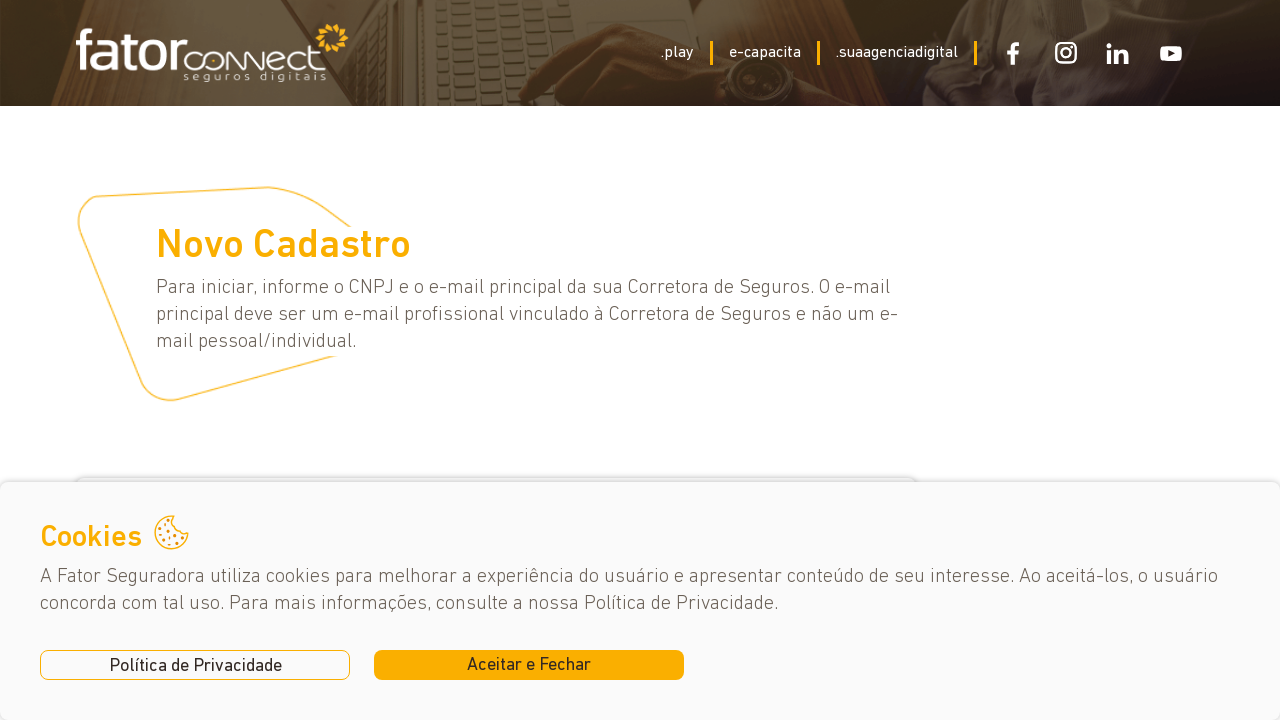

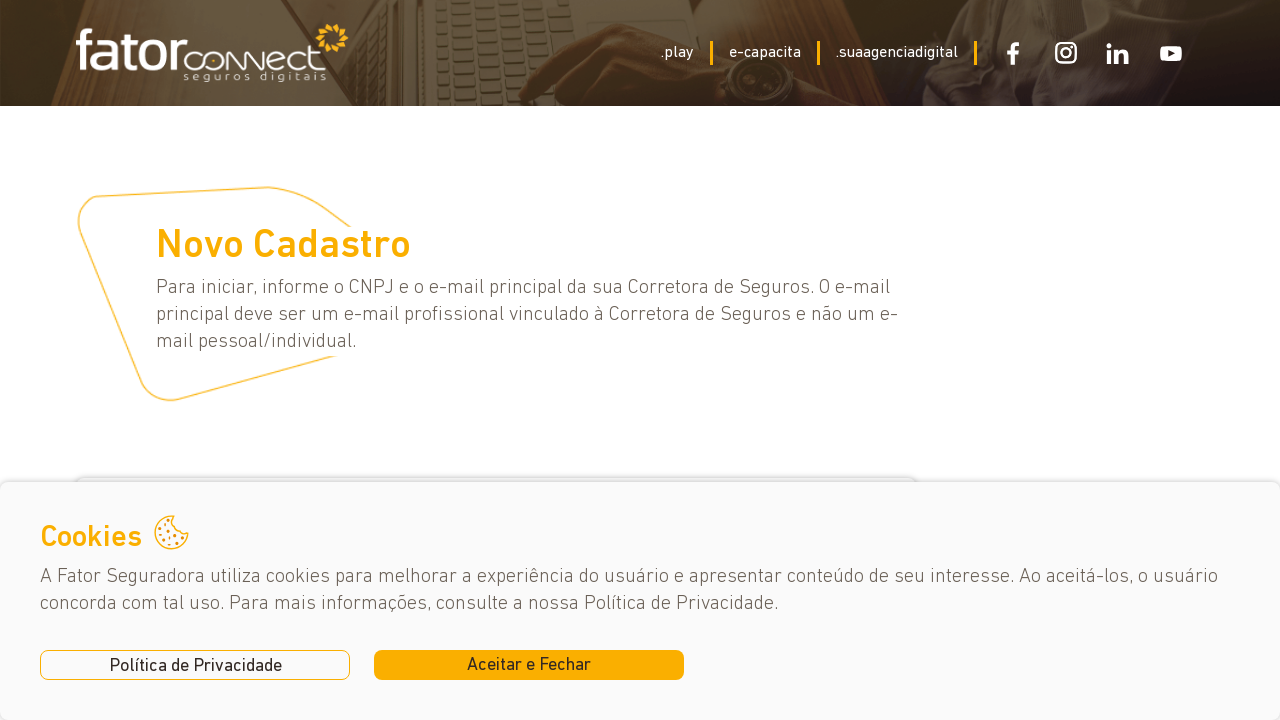